Tests JavaScript prompt alert by clicking the prompt button, entering text, accepting the alert, and verifying the result

Starting URL: https://the-internet.herokuapp.com/javascript_alerts

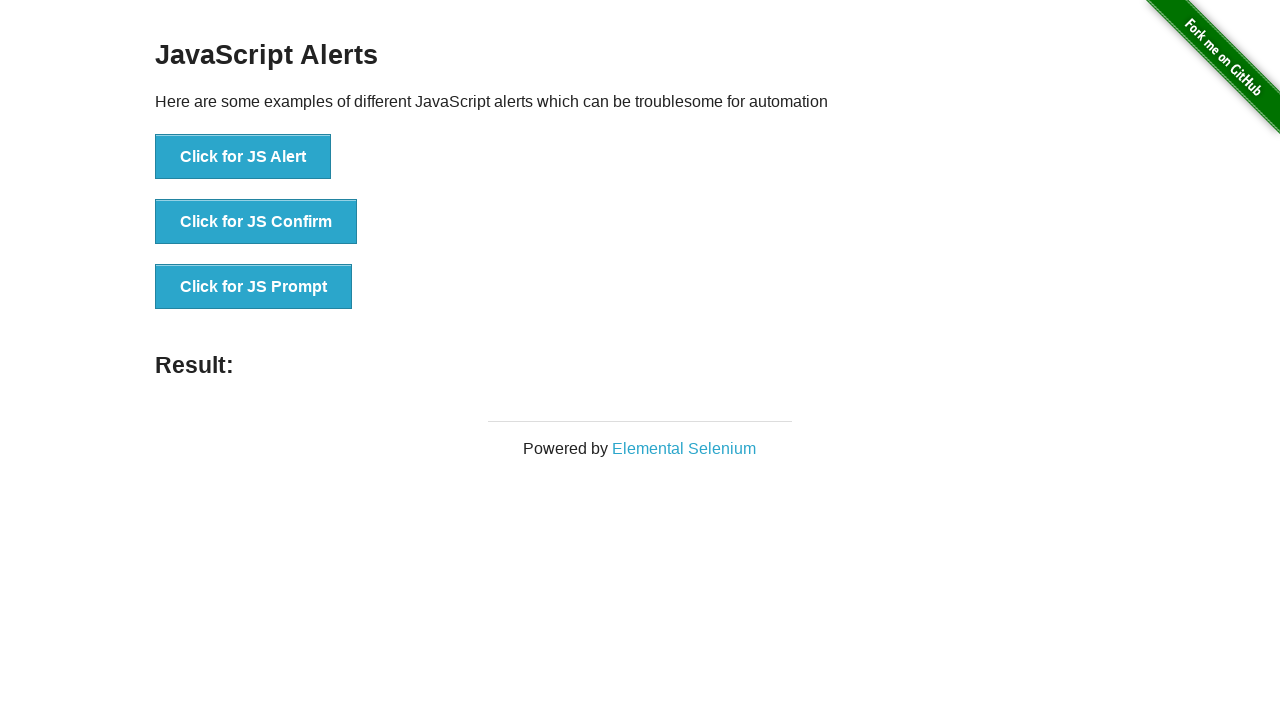

Clicked the JavaScript prompt button at (254, 287) on xpath=//button[@onclick='jsPrompt()']
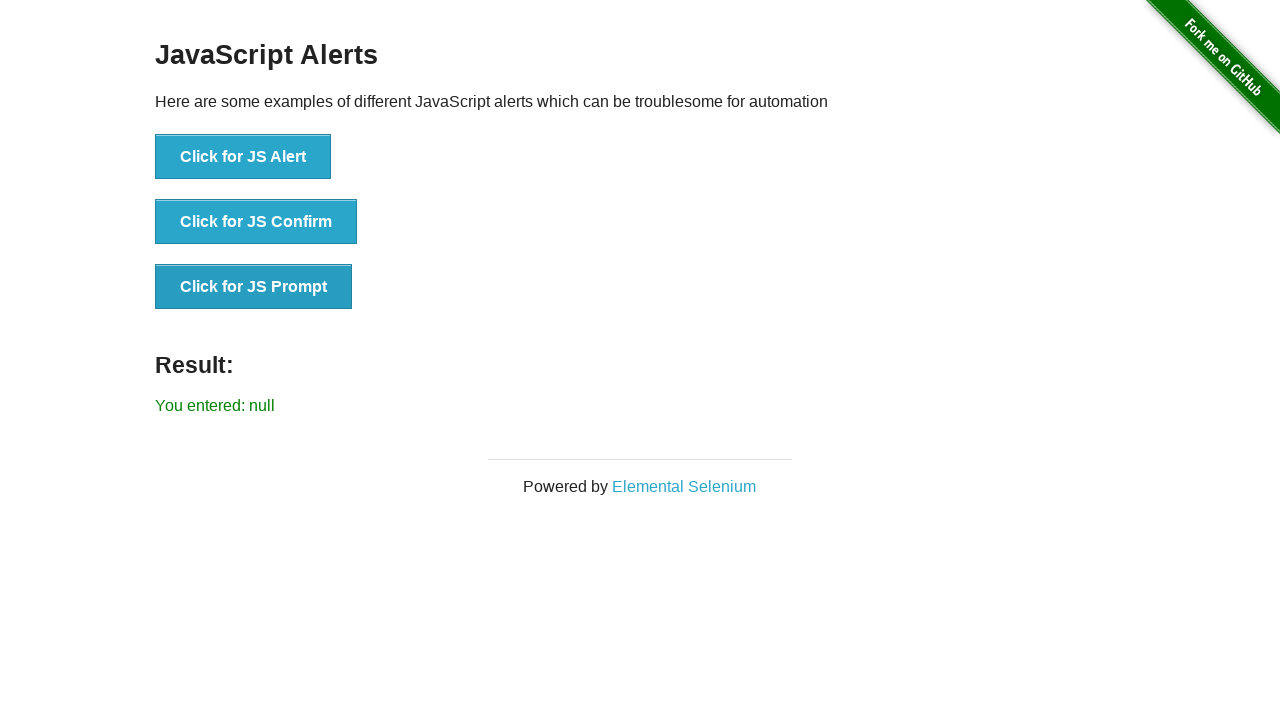

Set up dialog handler to accept prompt with 'Welcome' text
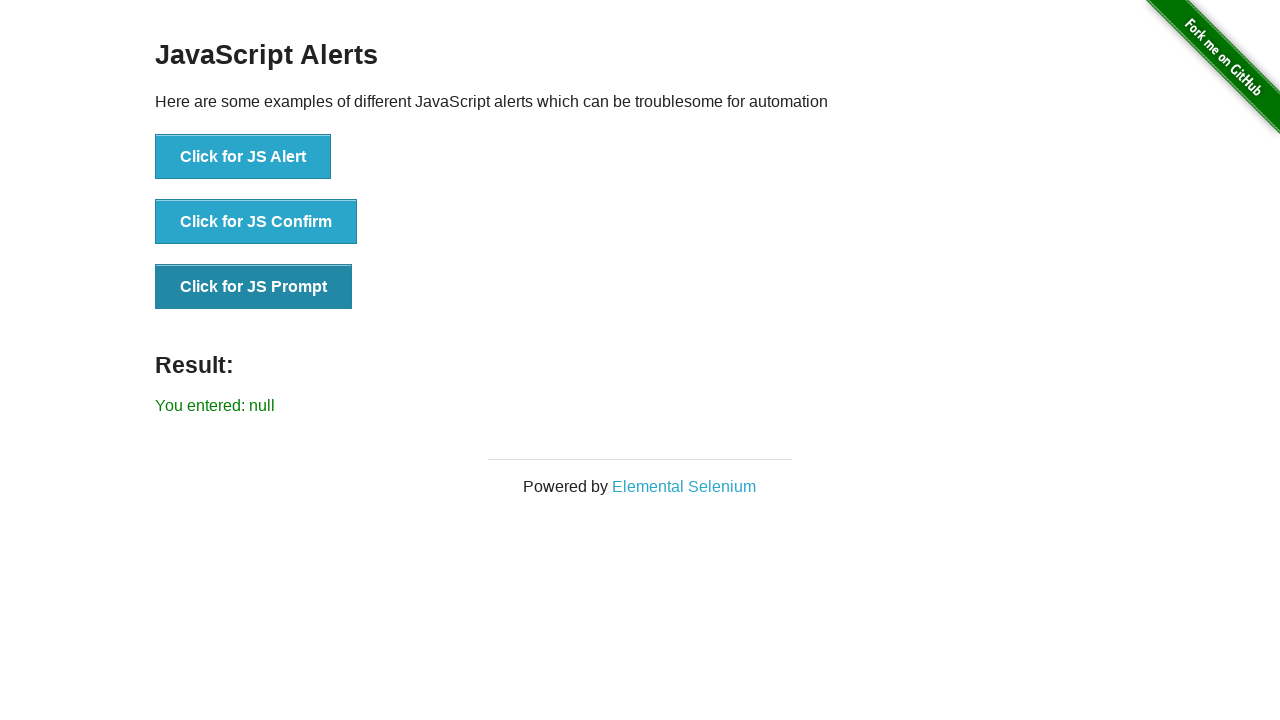

Clicked the JavaScript prompt button again to trigger the dialog at (254, 287) on xpath=//button[@onclick='jsPrompt()']
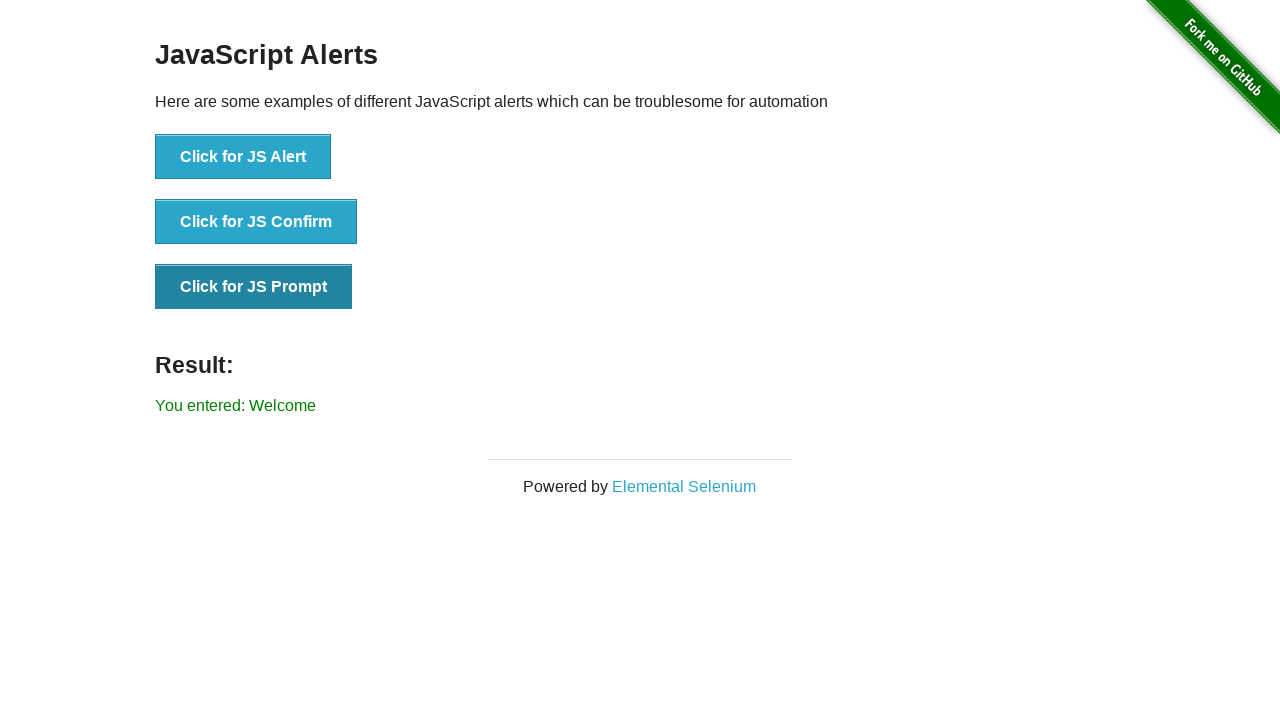

Verified result text appeared after accepting prompt
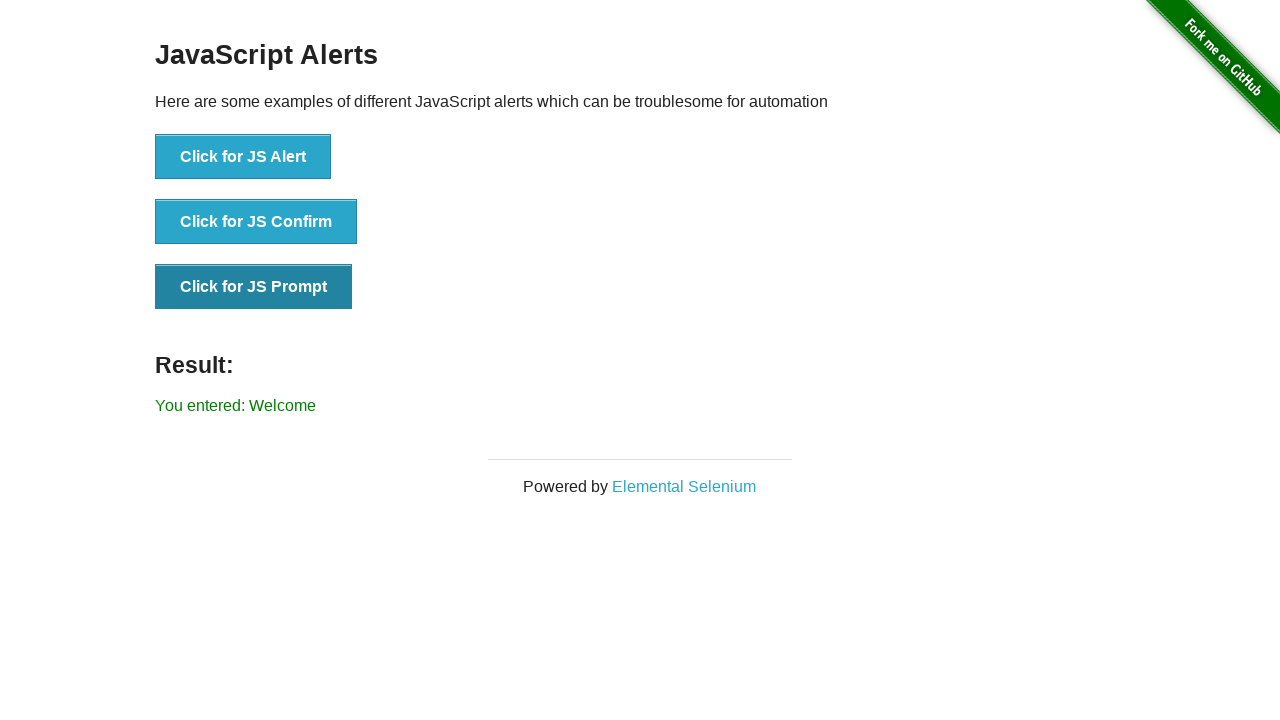

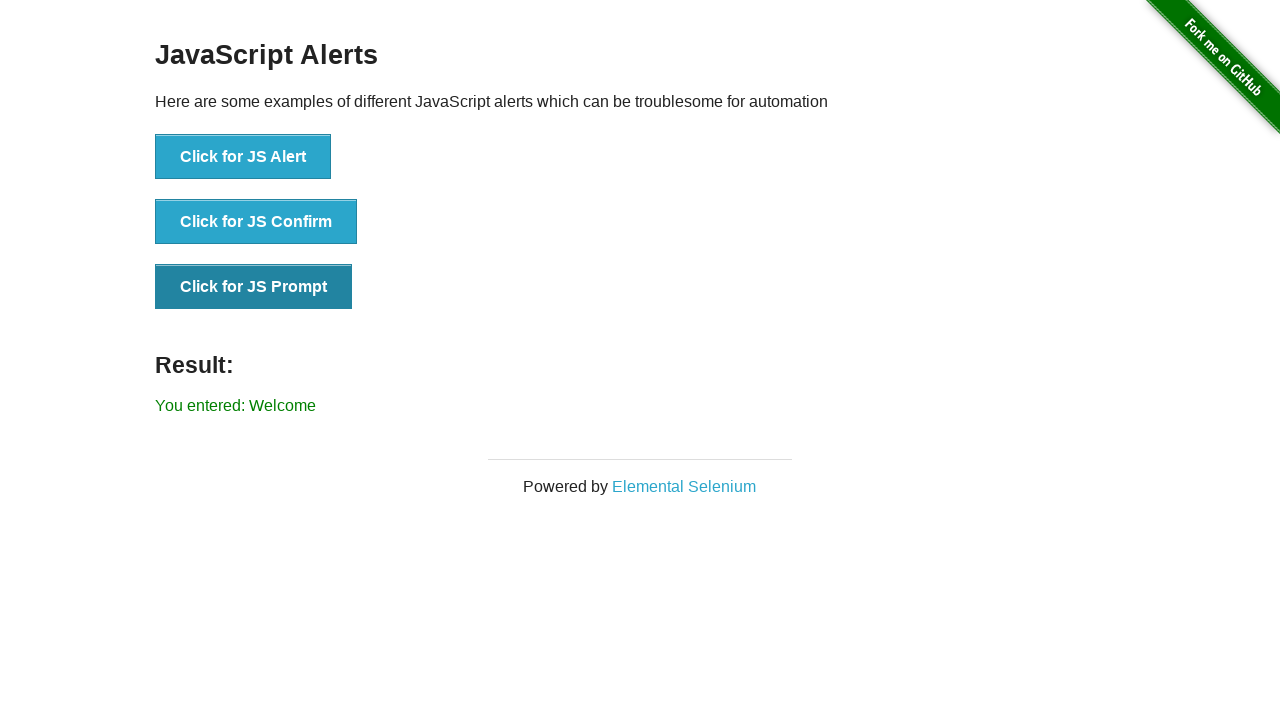